Tests window switching functionality by clicking a link that opens a new window and extracting text from the child window

Starting URL: https://rahulshettyacademy.com/loginpagePractise/#/

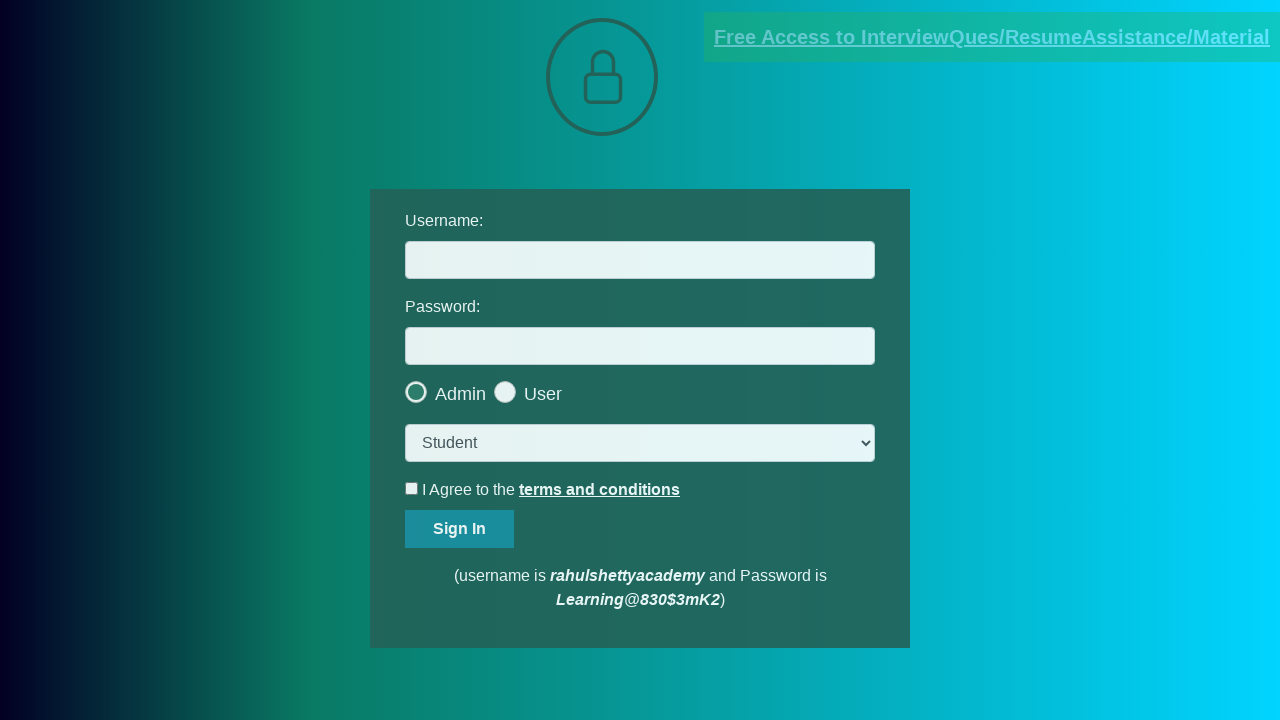

Clicked blinking text link to open new window at (992, 37) on a.blinkingText
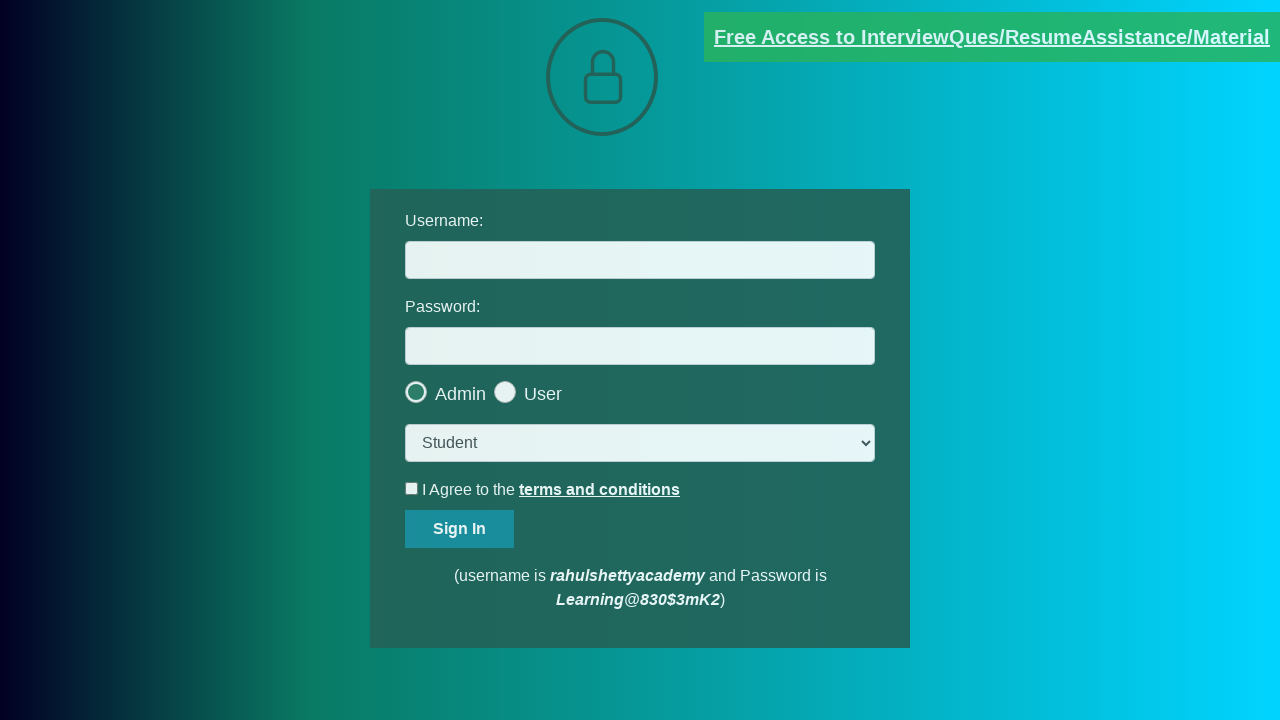

New window/tab opened and captured
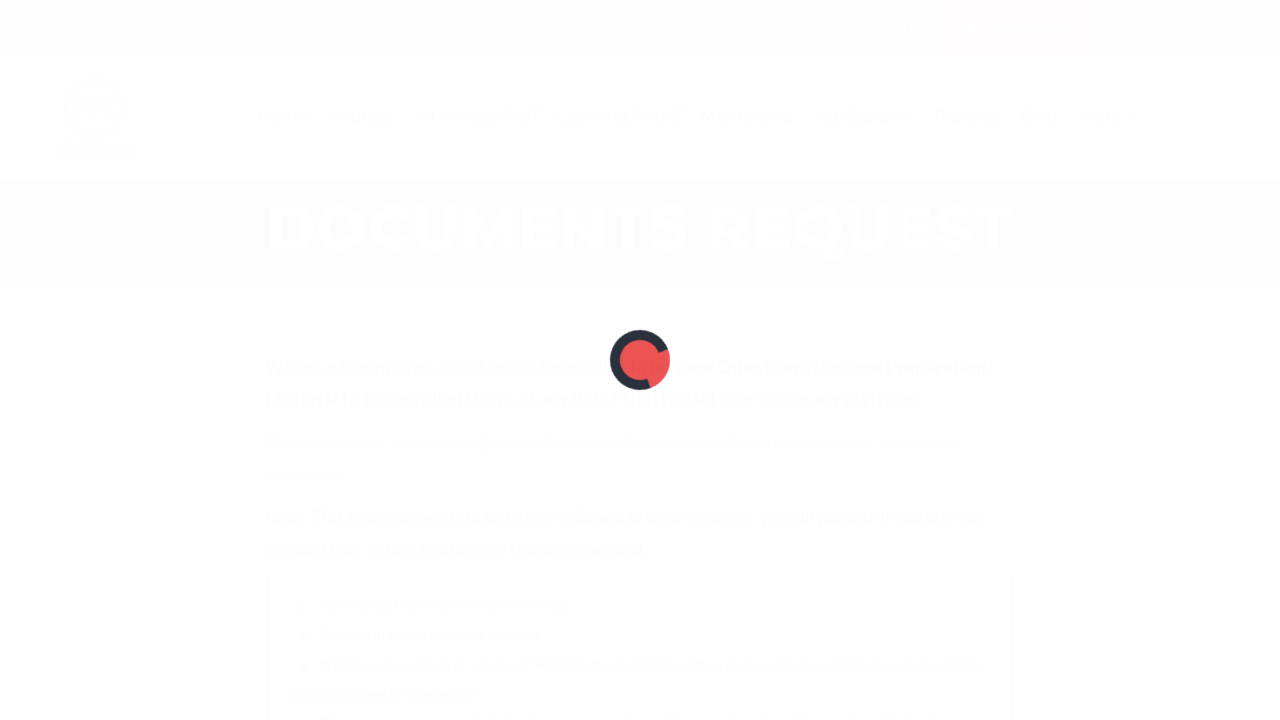

Waited for red paragraph element to load in new window
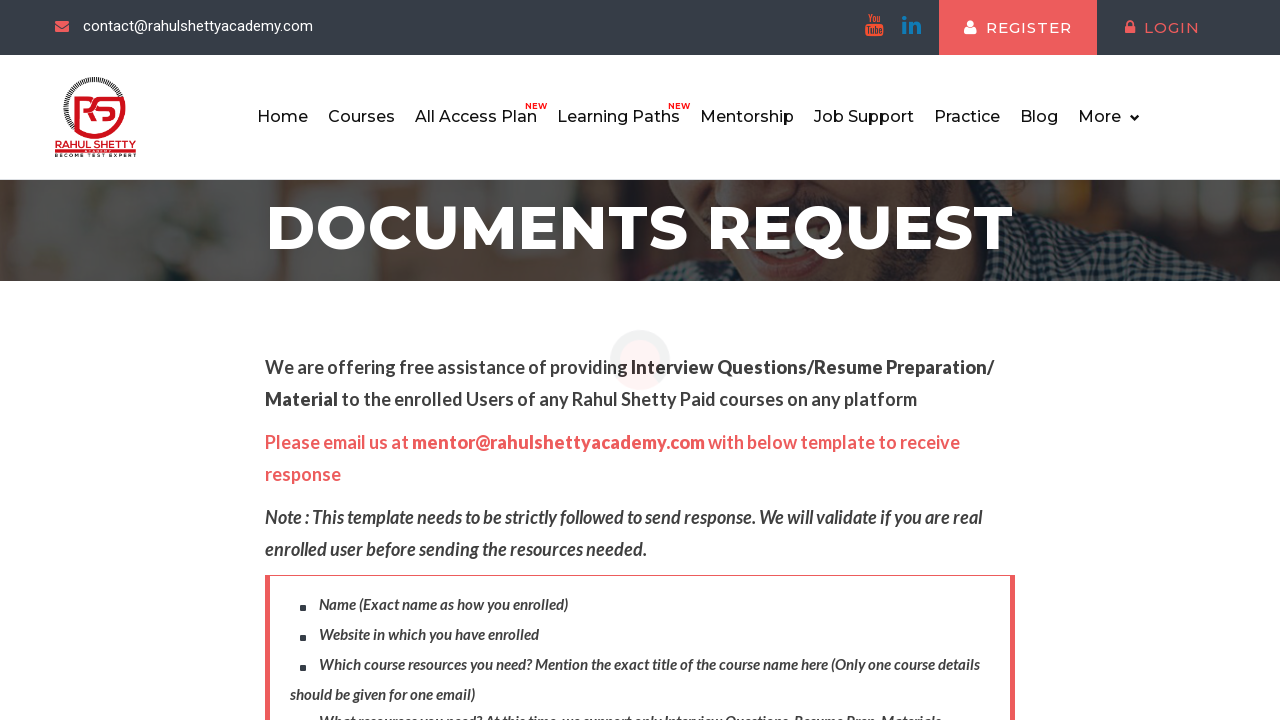

Extracted text from red paragraph element: 'Please email us at mentor@rahulshettyacademy.com with below template to receive response '
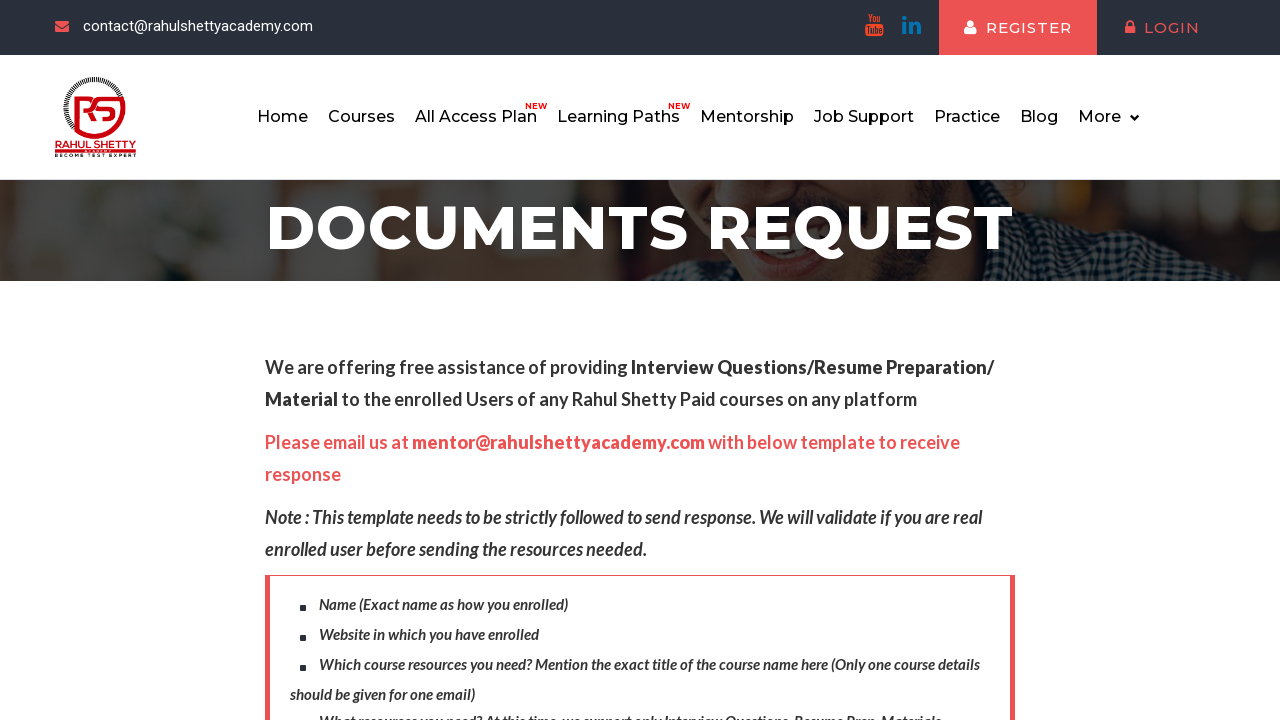

Printed extracted text to console
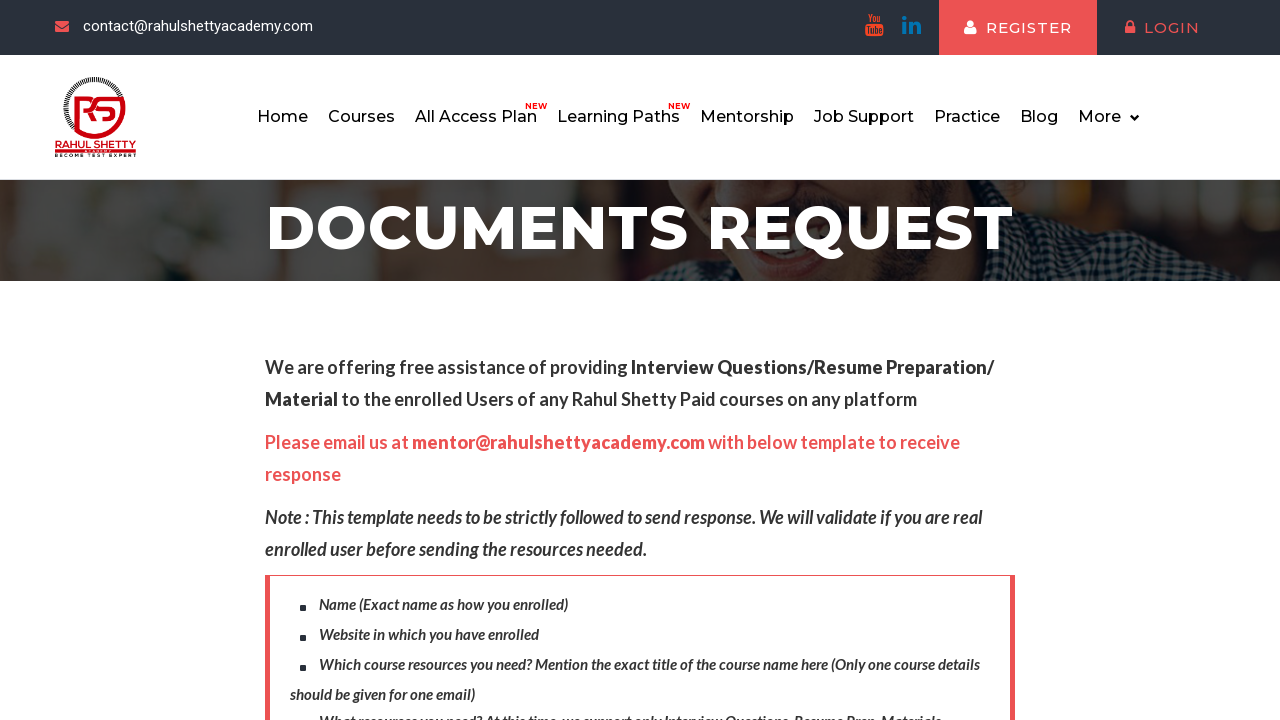

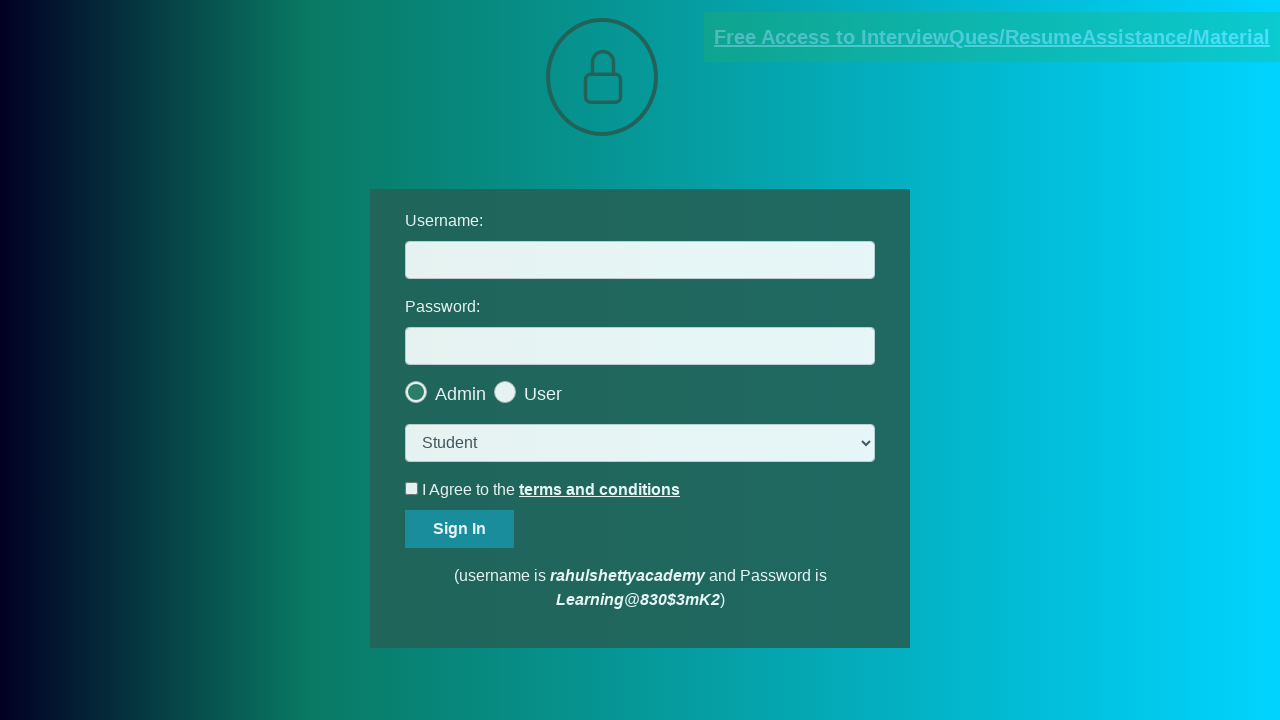